Tests that pressing Escape cancels edits and restores original text

Starting URL: https://demo.playwright.dev/todomvc

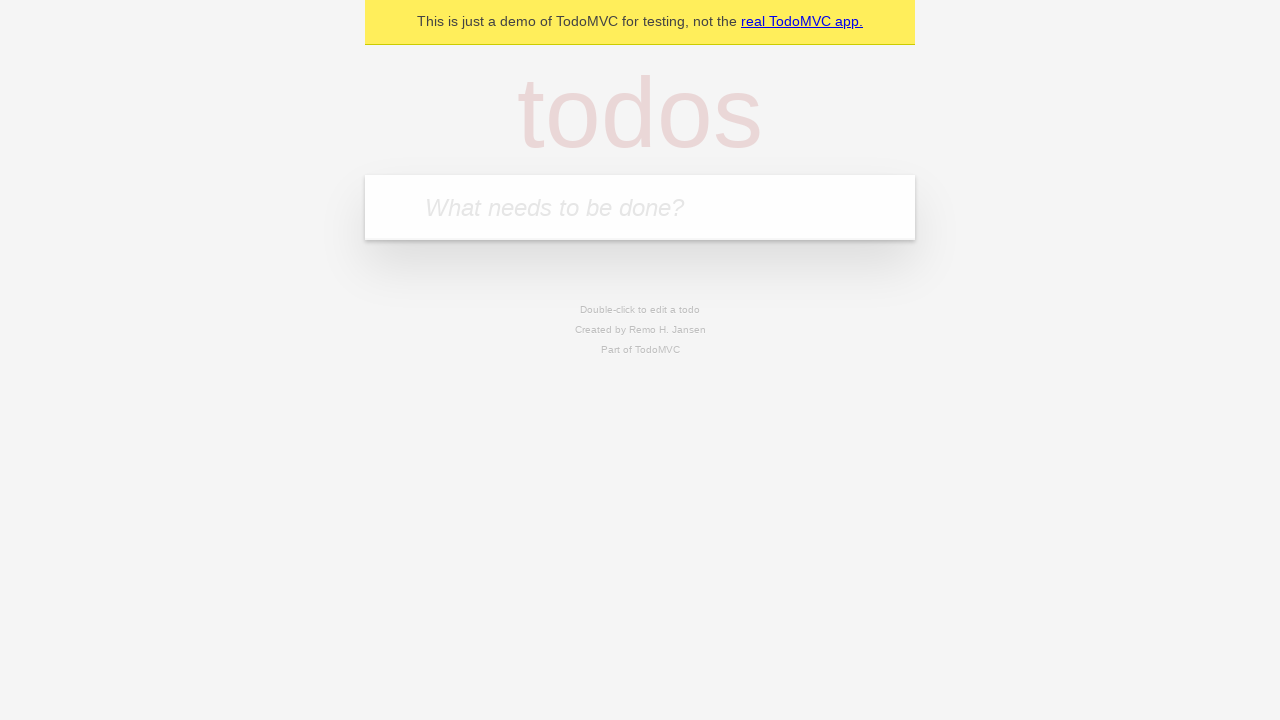

Filled new todo input with 'buy some cheese' on internal:attr=[placeholder="What needs to be done?"i]
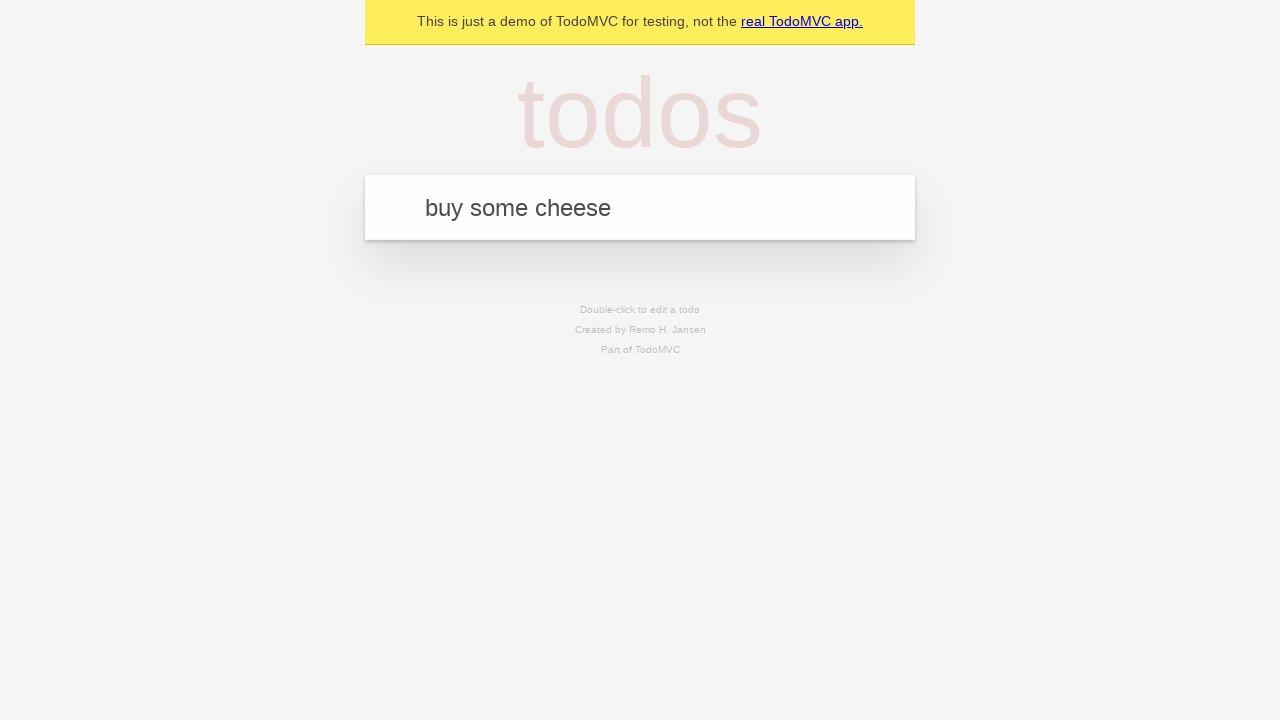

Pressed Enter to create todo 'buy some cheese' on internal:attr=[placeholder="What needs to be done?"i]
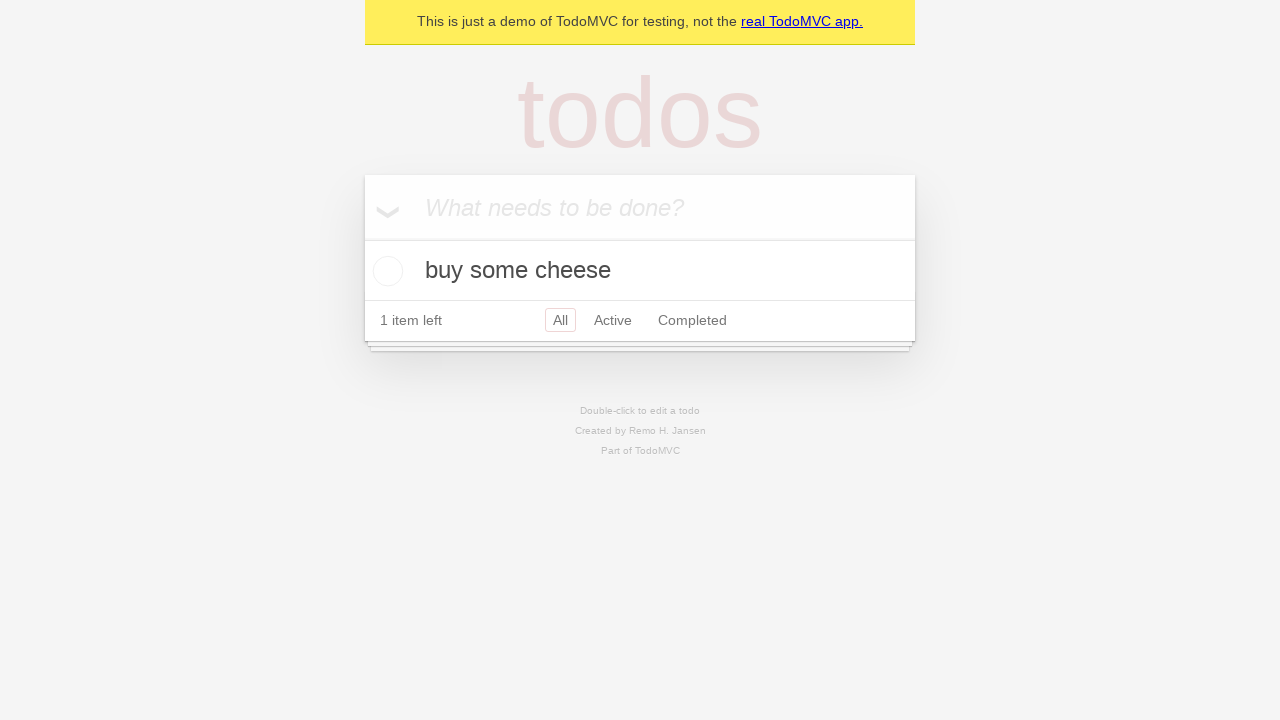

Filled new todo input with 'feed the cat' on internal:attr=[placeholder="What needs to be done?"i]
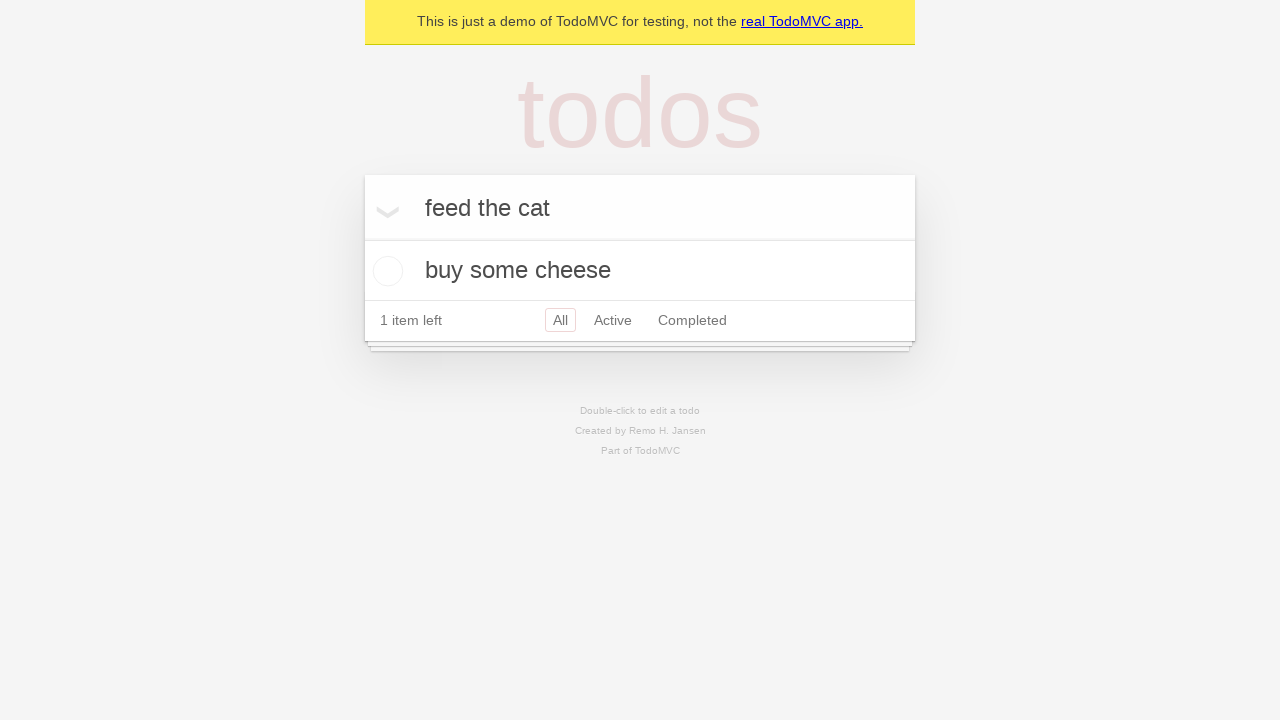

Pressed Enter to create todo 'feed the cat' on internal:attr=[placeholder="What needs to be done?"i]
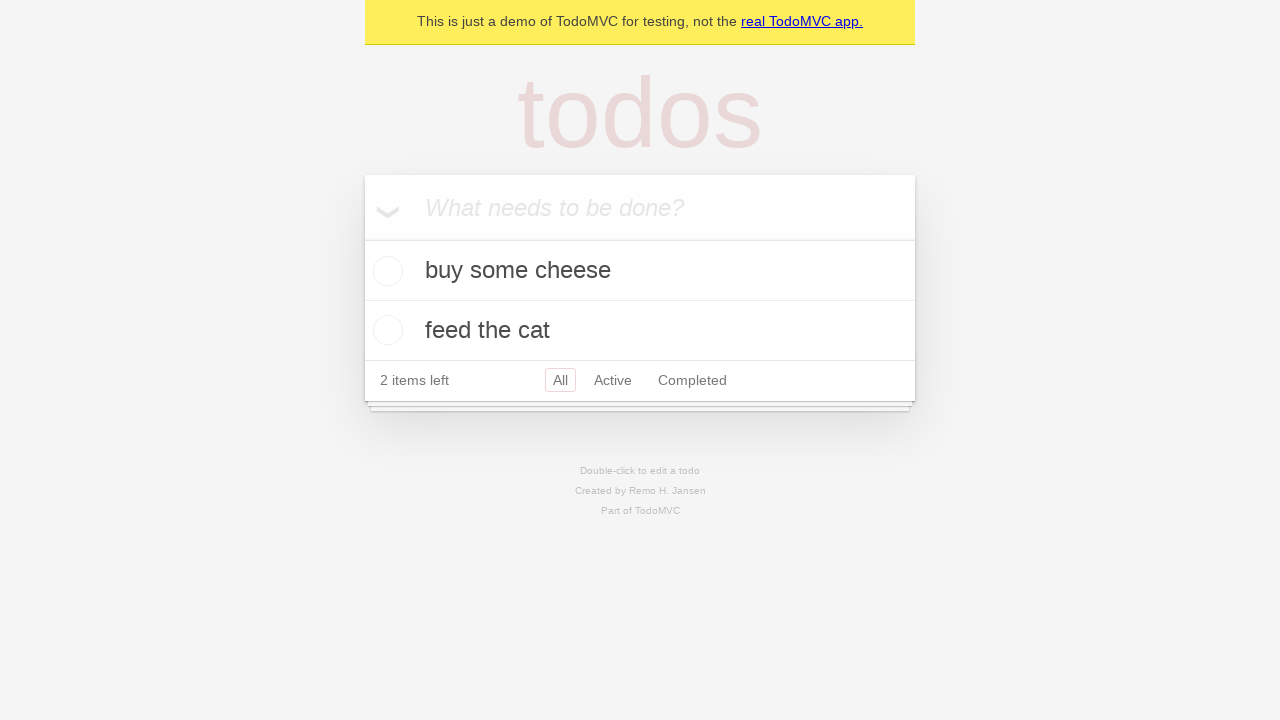

Filled new todo input with 'book a doctors appointment' on internal:attr=[placeholder="What needs to be done?"i]
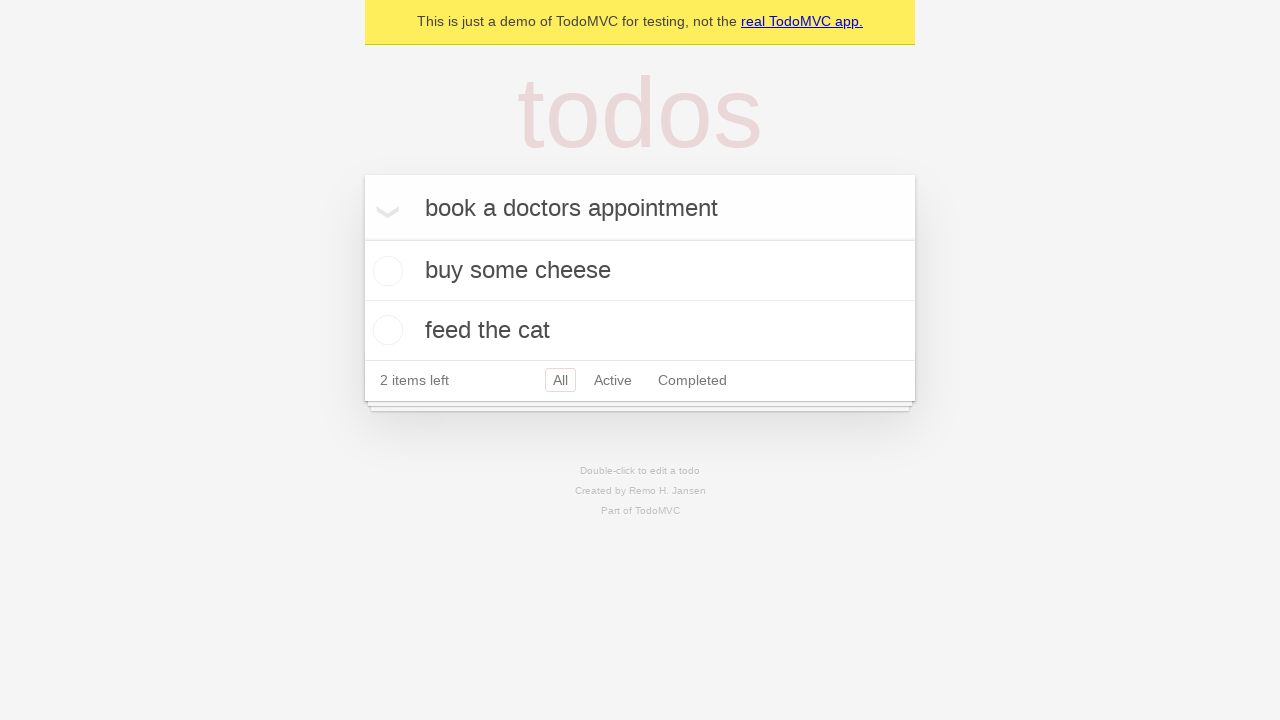

Pressed Enter to create todo 'book a doctors appointment' on internal:attr=[placeholder="What needs to be done?"i]
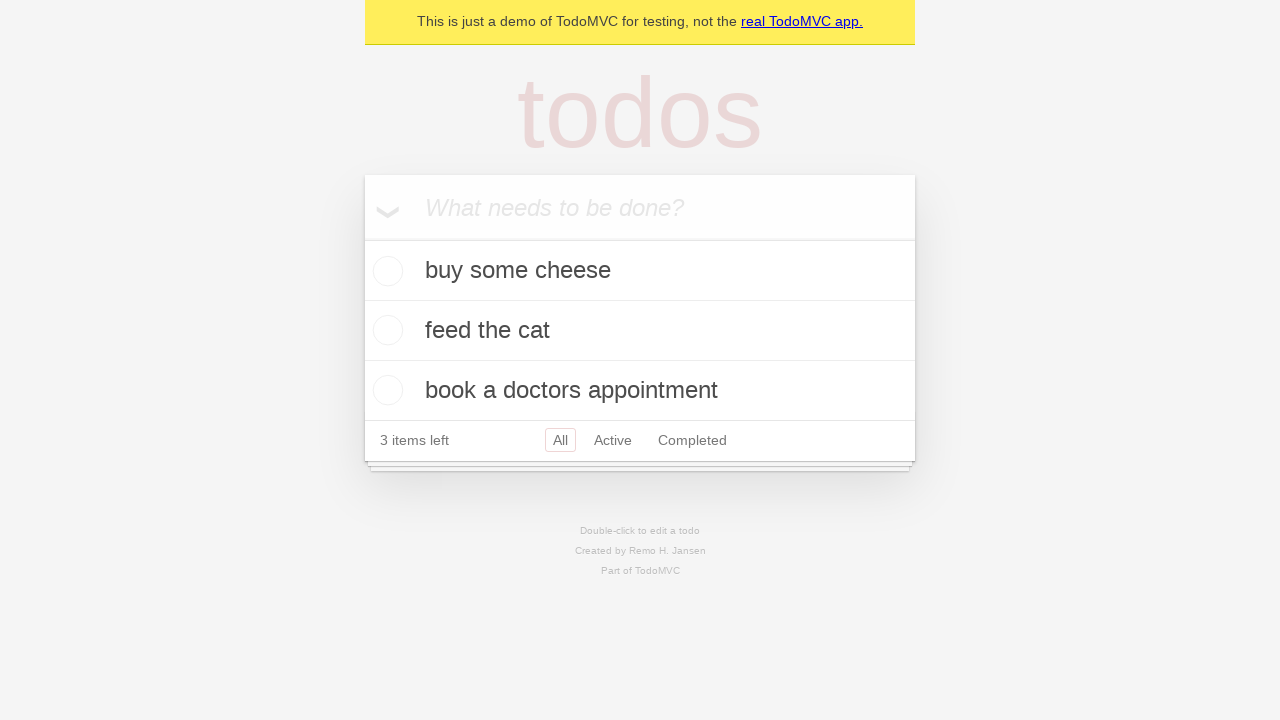

All 3 todo items loaded
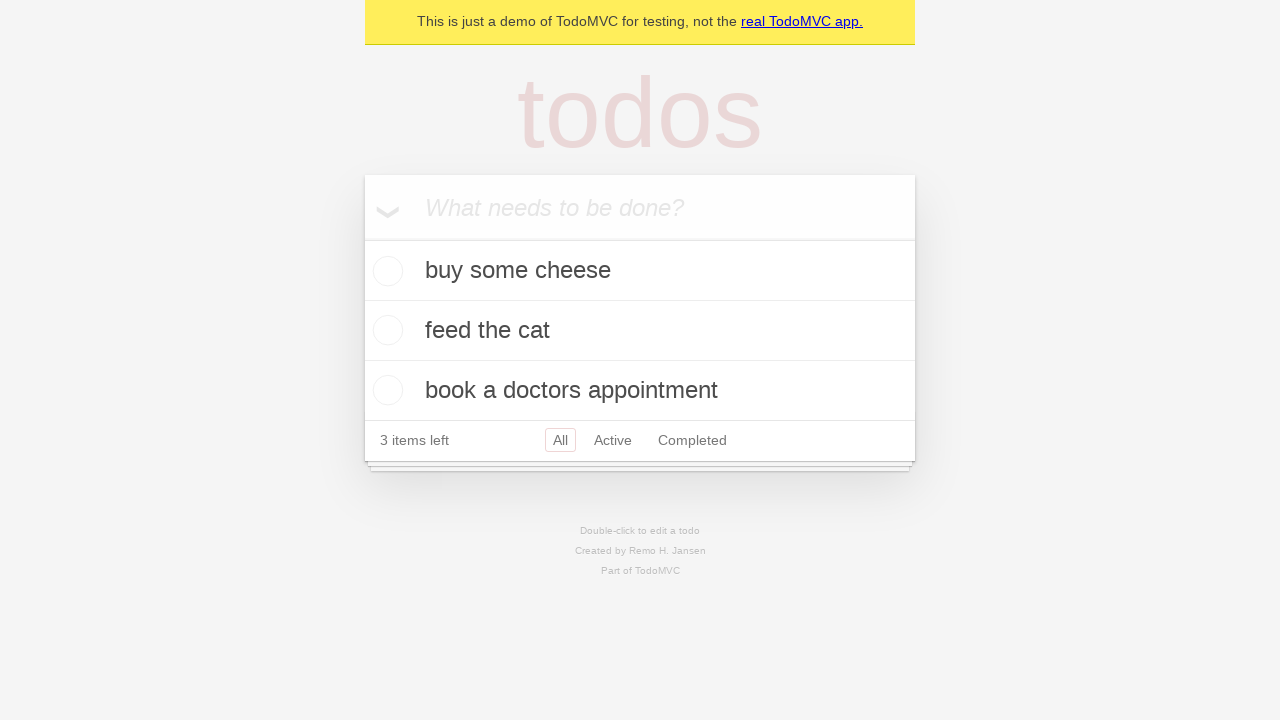

Double-clicked second todo item to enter edit mode at (640, 331) on internal:testid=[data-testid="todo-item"s] >> nth=1
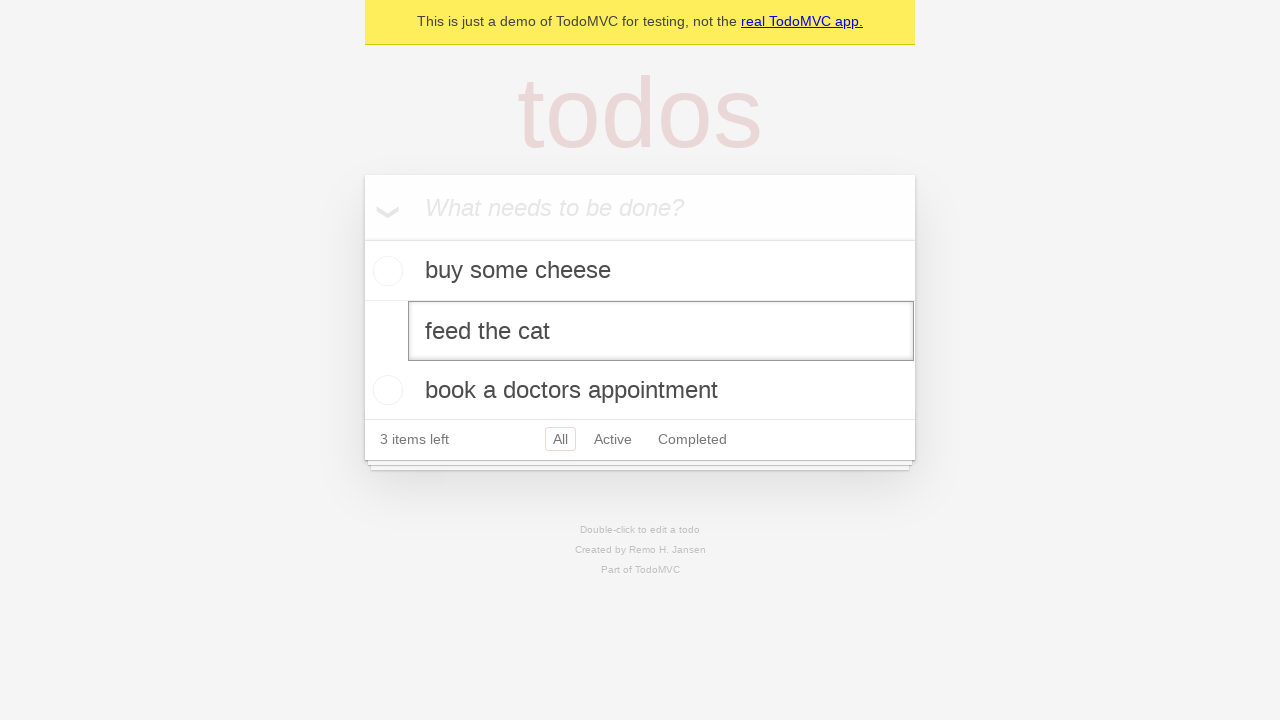

Filled edit input with 'buy some sausages' on internal:testid=[data-testid="todo-item"s] >> nth=1 >> internal:role=textbox[nam
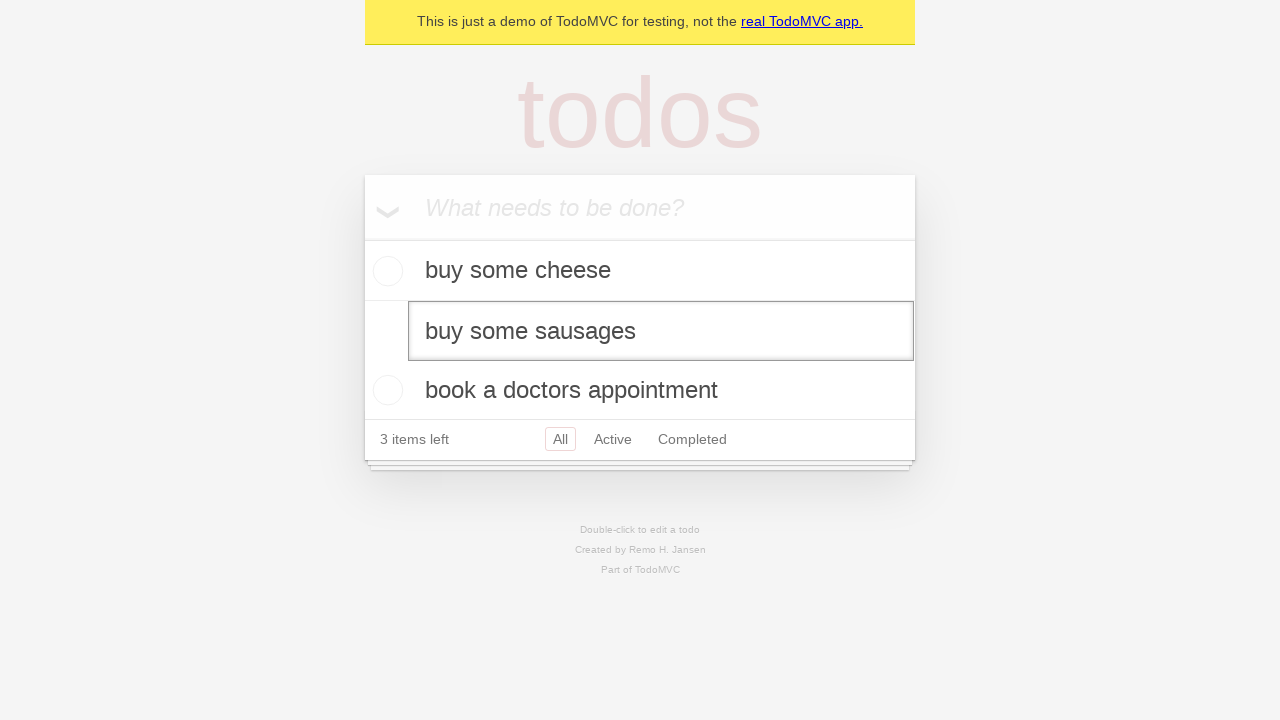

Pressed Escape to cancel edit and restore original text on internal:testid=[data-testid="todo-item"s] >> nth=1 >> internal:role=textbox[nam
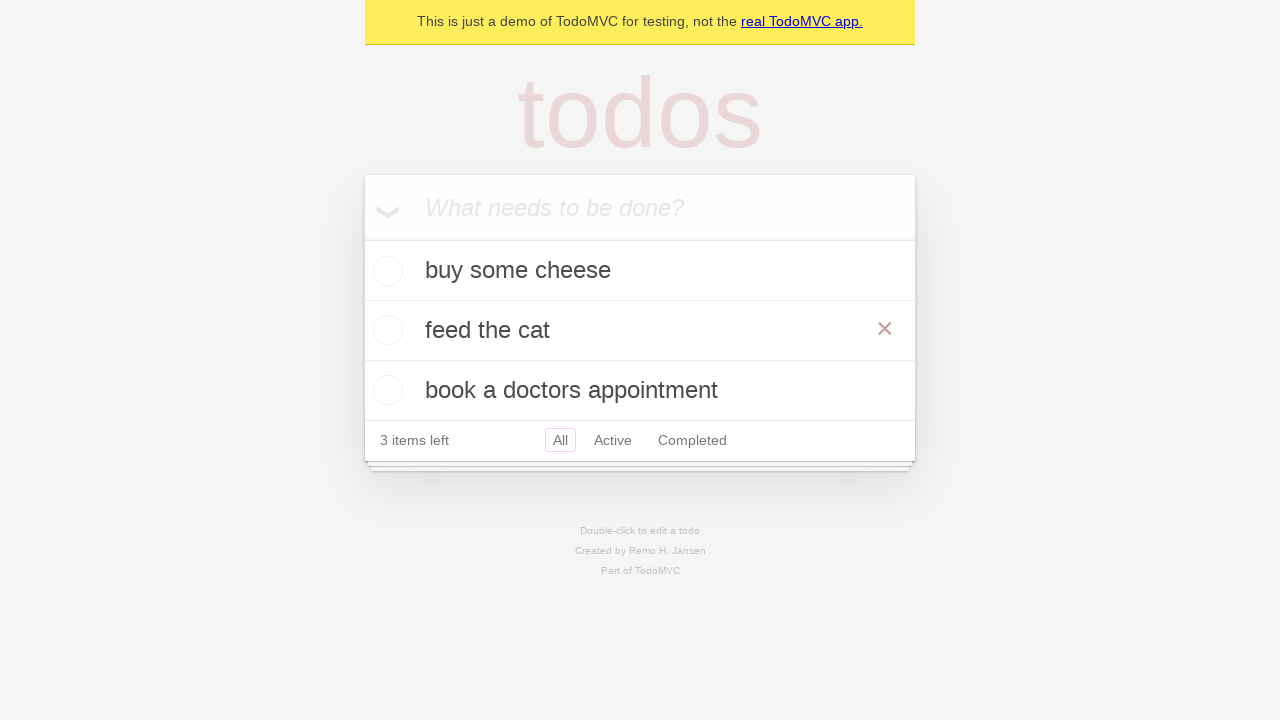

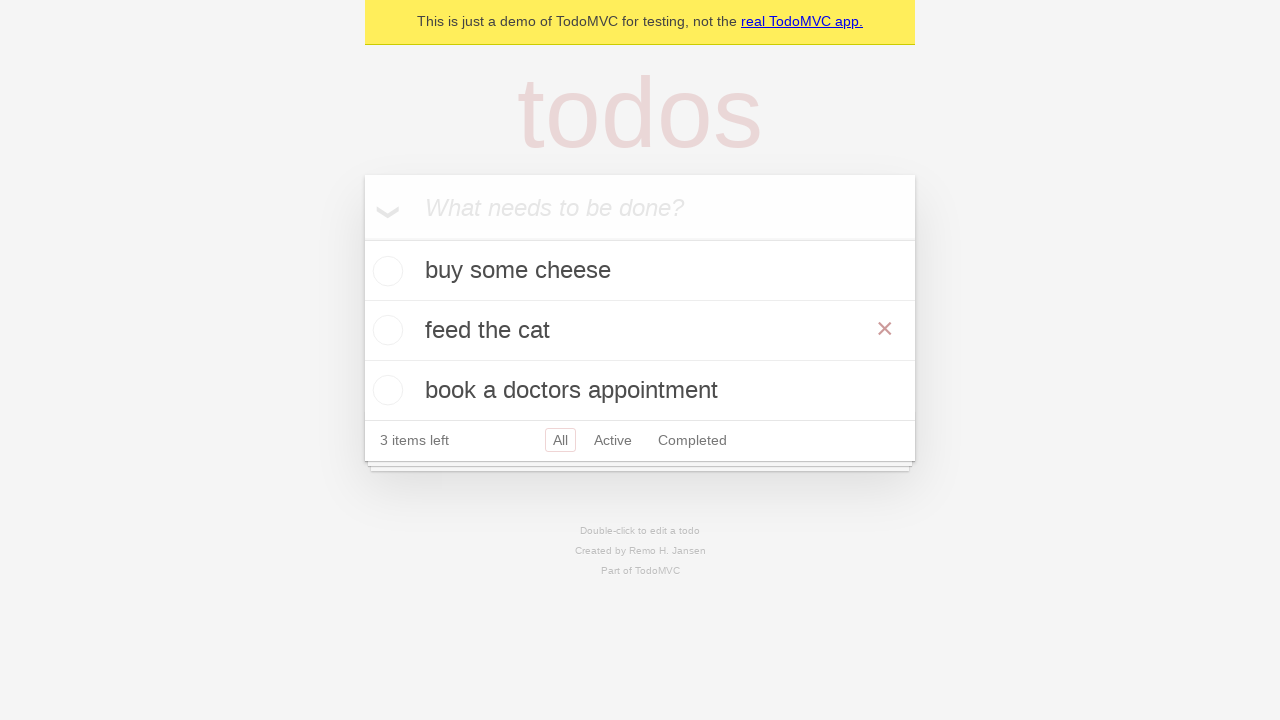